Tests product page interaction by navigating to a product page and clicking on multiple products with different click counts (double-click, triple-click, and single-click).

Starting URL: https://material.playwrightvn.com/

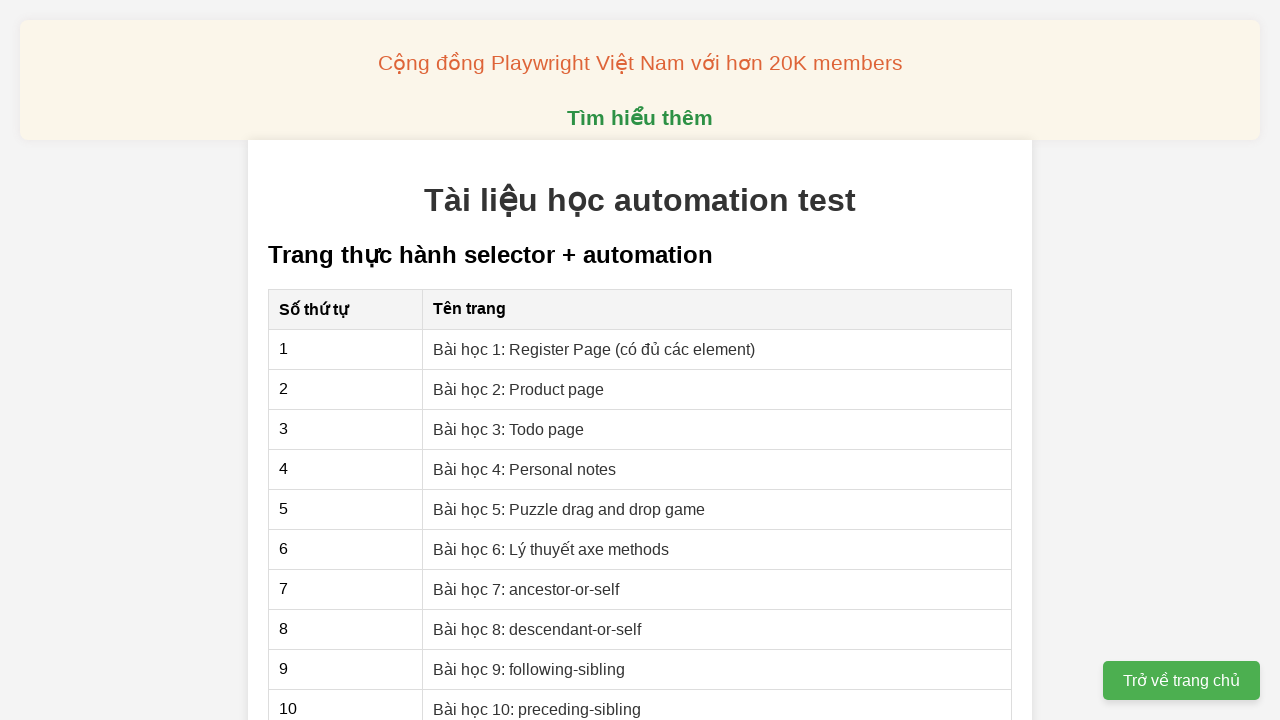

Clicked on 'Bài học 2: Product page' link at (519, 389) on a[href="02-xpath-product-page.html"]
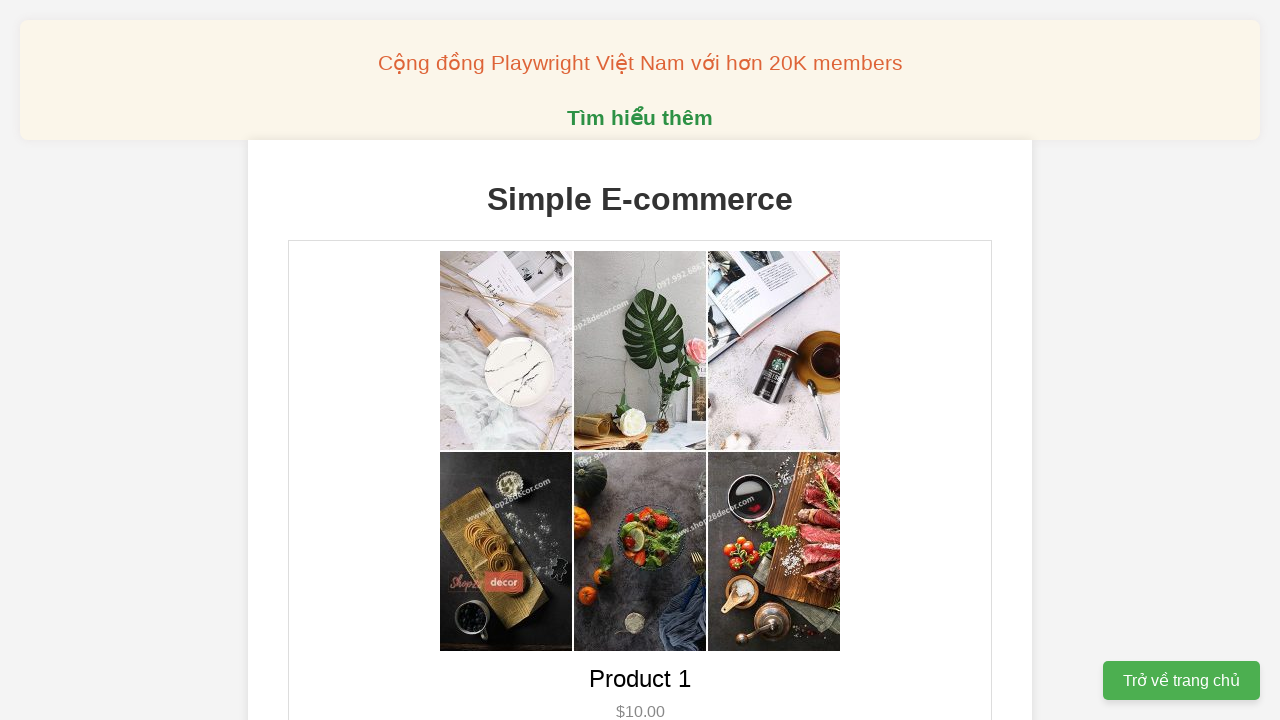

Double-clicked on product 1 at (640, 360) on [data-product-id="1"]
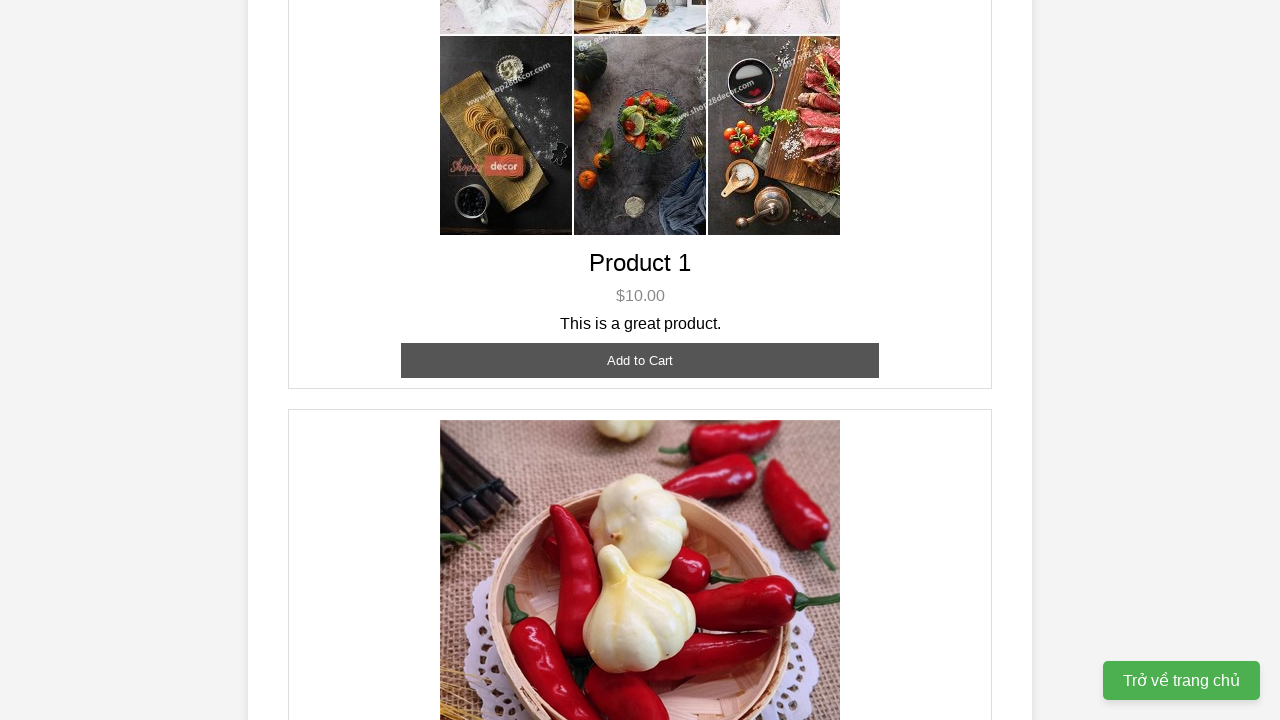

Triple-clicked on product 2 at (640, 360) on [data-product-id="2"]
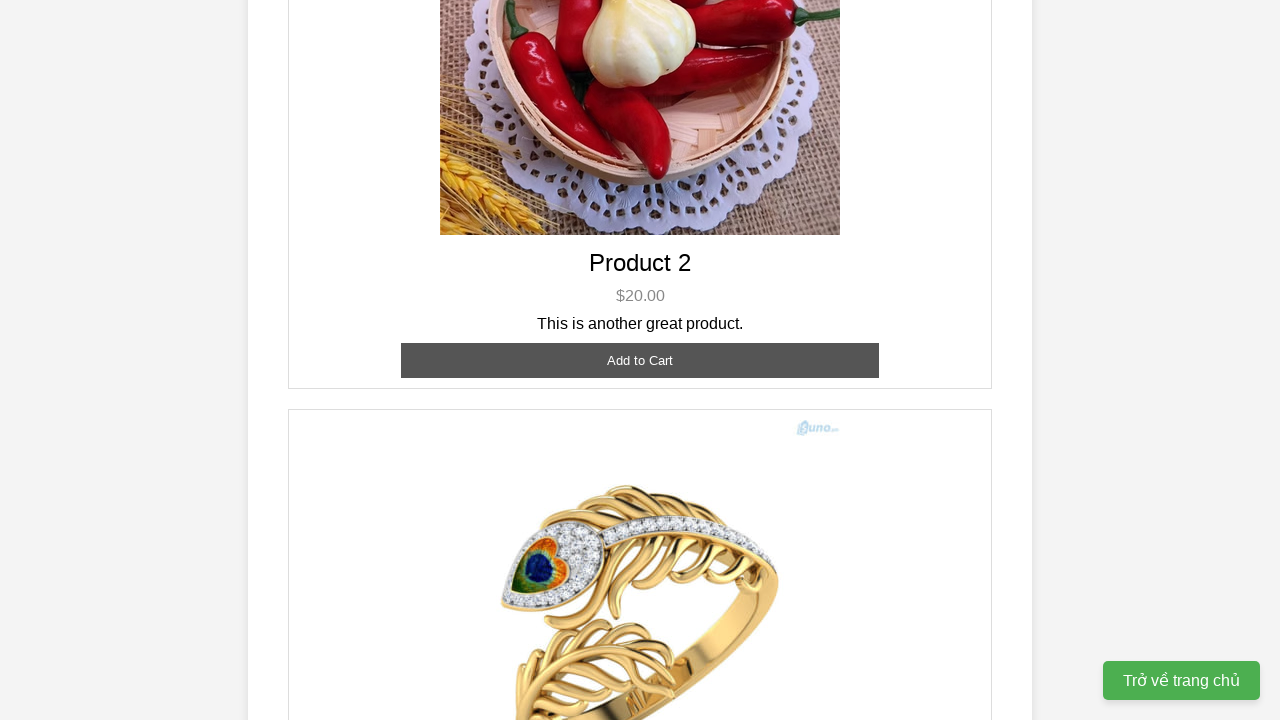

Single-clicked on product 3 at (640, 388) on [data-product-id="3"]
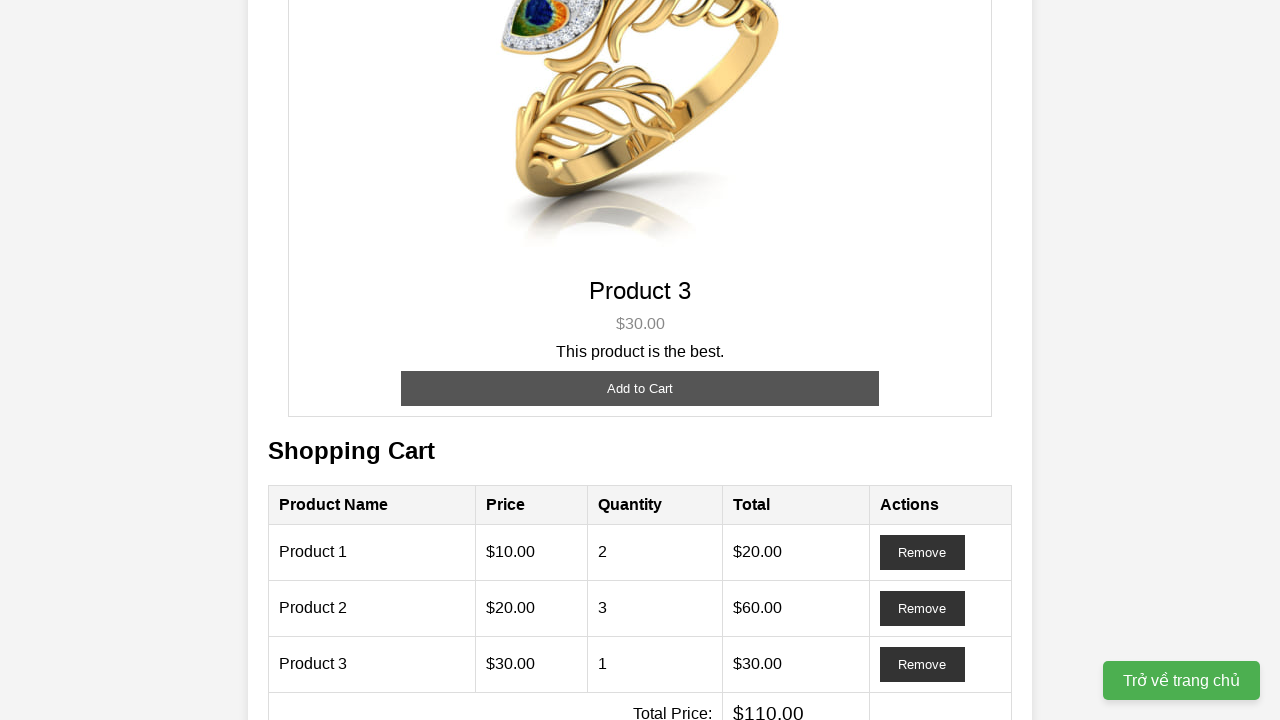

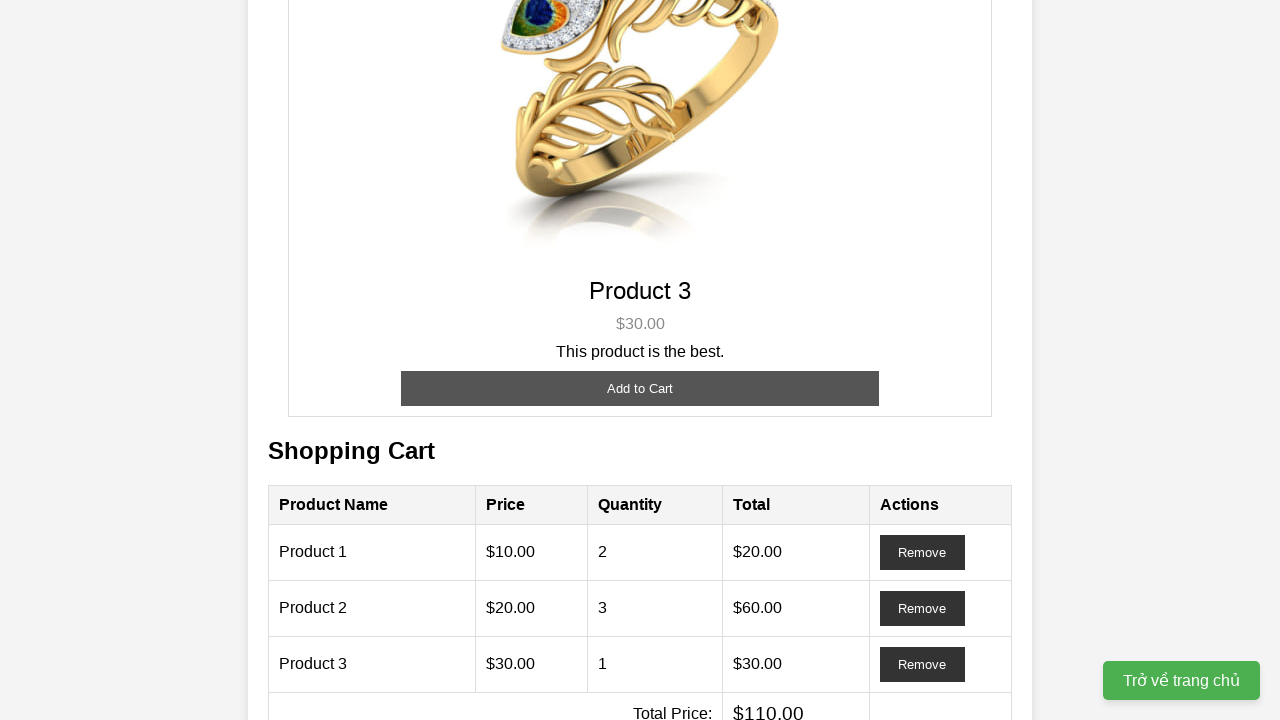